Tests multiple window handling by opening a new window, interacting with it, then returning to the parent window

Starting URL: https://www.hyrtutorials.com/p/window-handles-practice.html

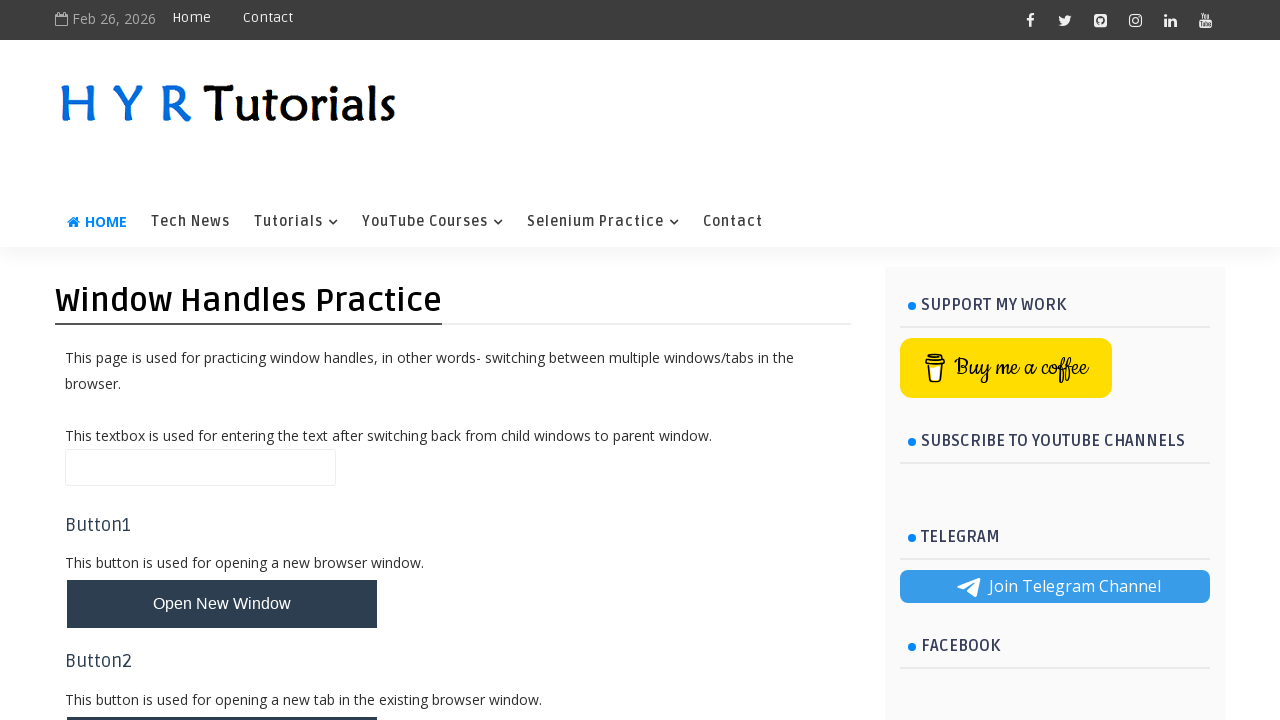

Clicked button to open new window at (222, 604) on #newWindowBtn
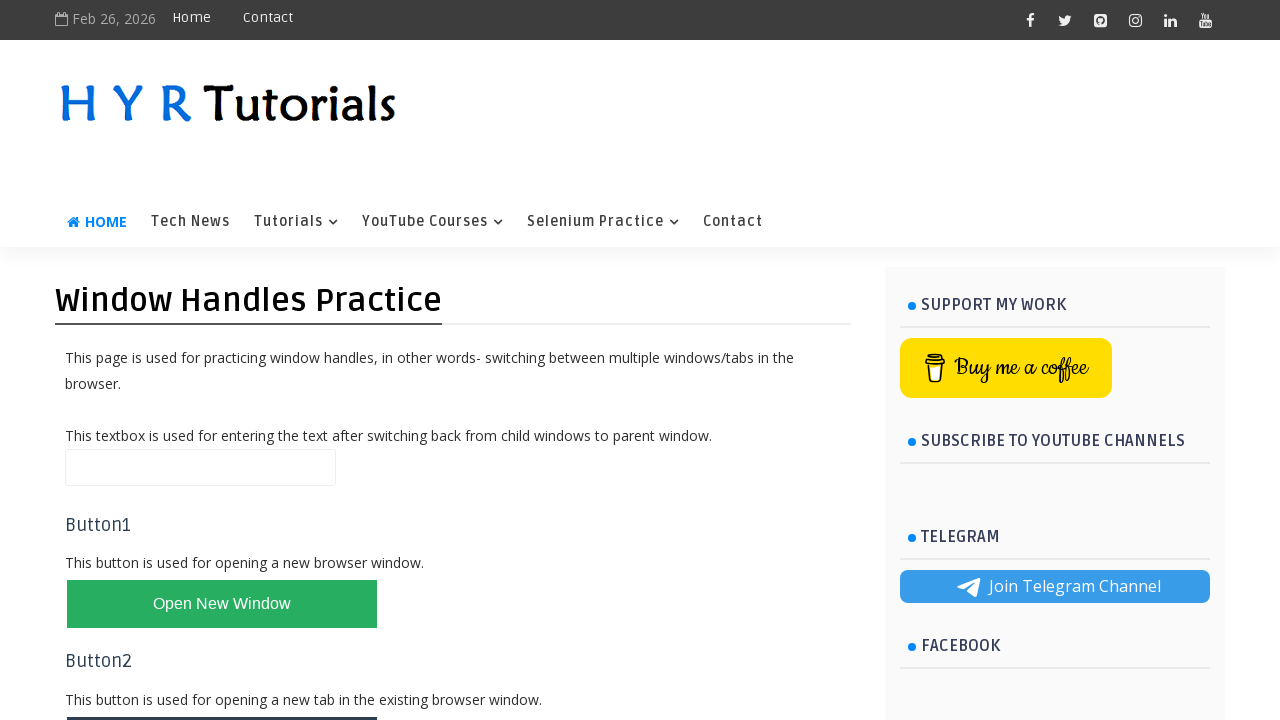

New window opened and captured
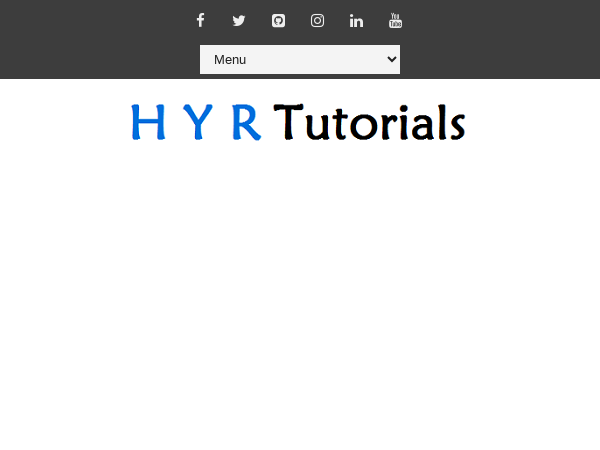

Filled first name field with 'aniket' in new window on #firstName
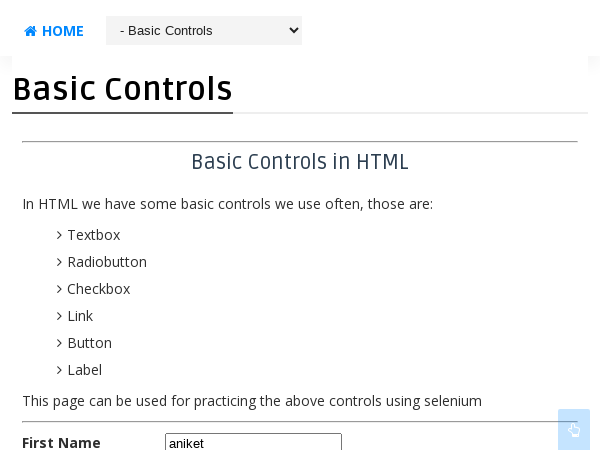

Closed new window
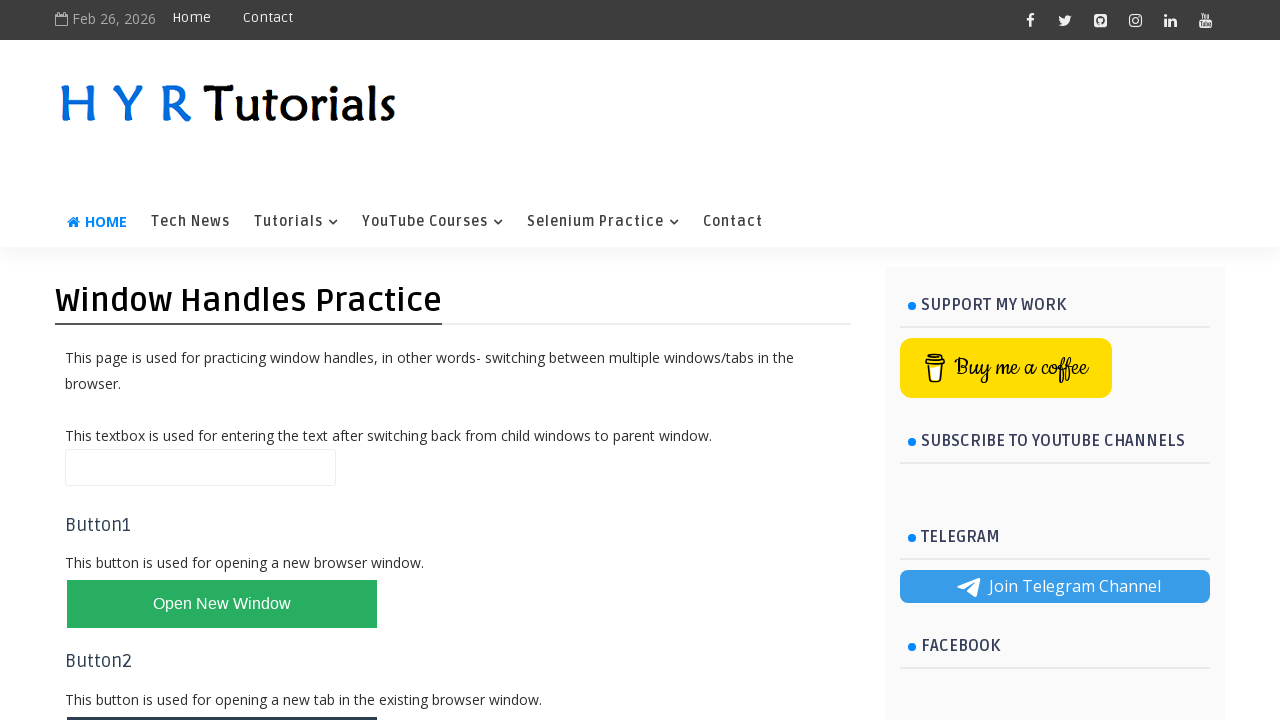

Filled name field with 'narkhede' in parent window on #name
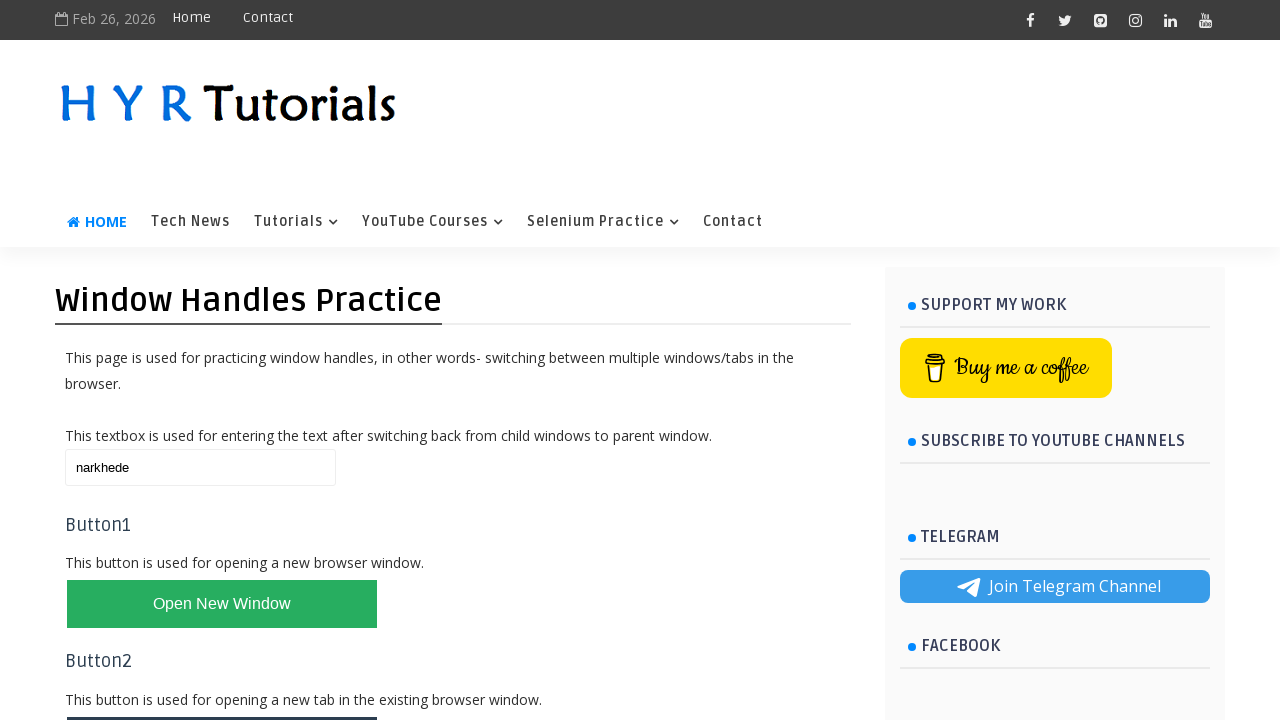

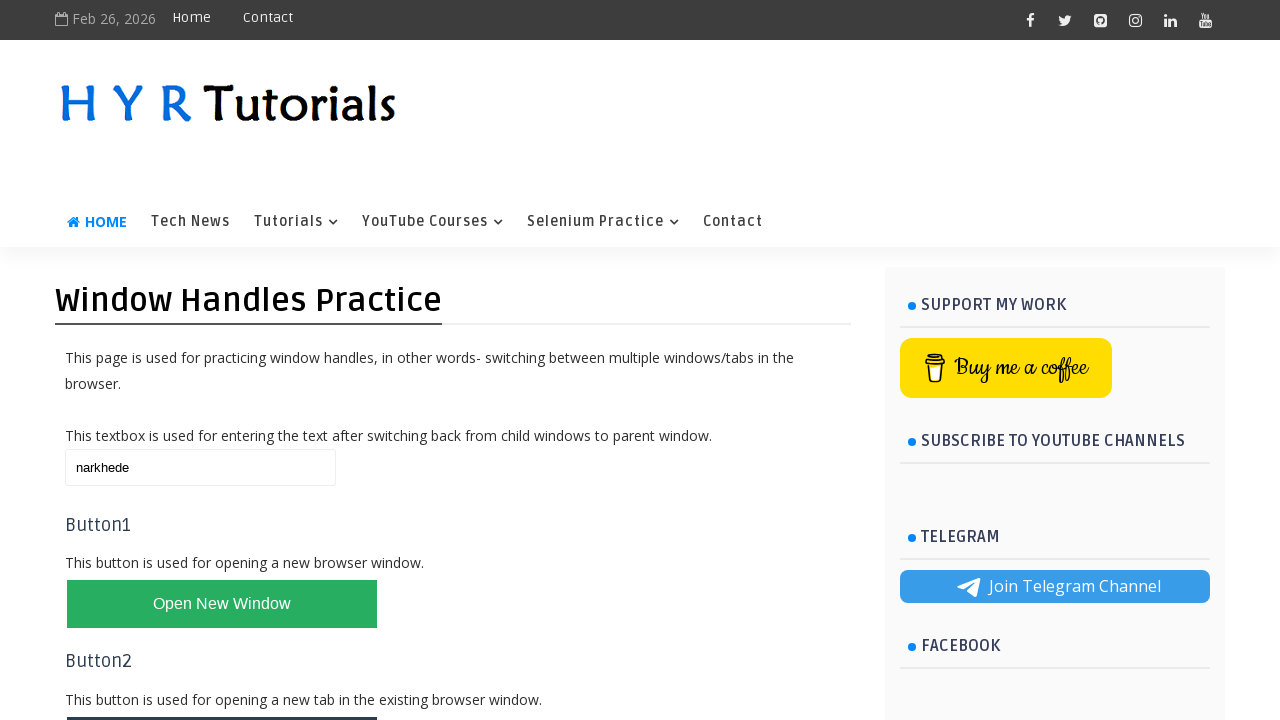